Navigates to the Fox website homepage and verifies the page loads successfully

Starting URL: http://www.fox.com

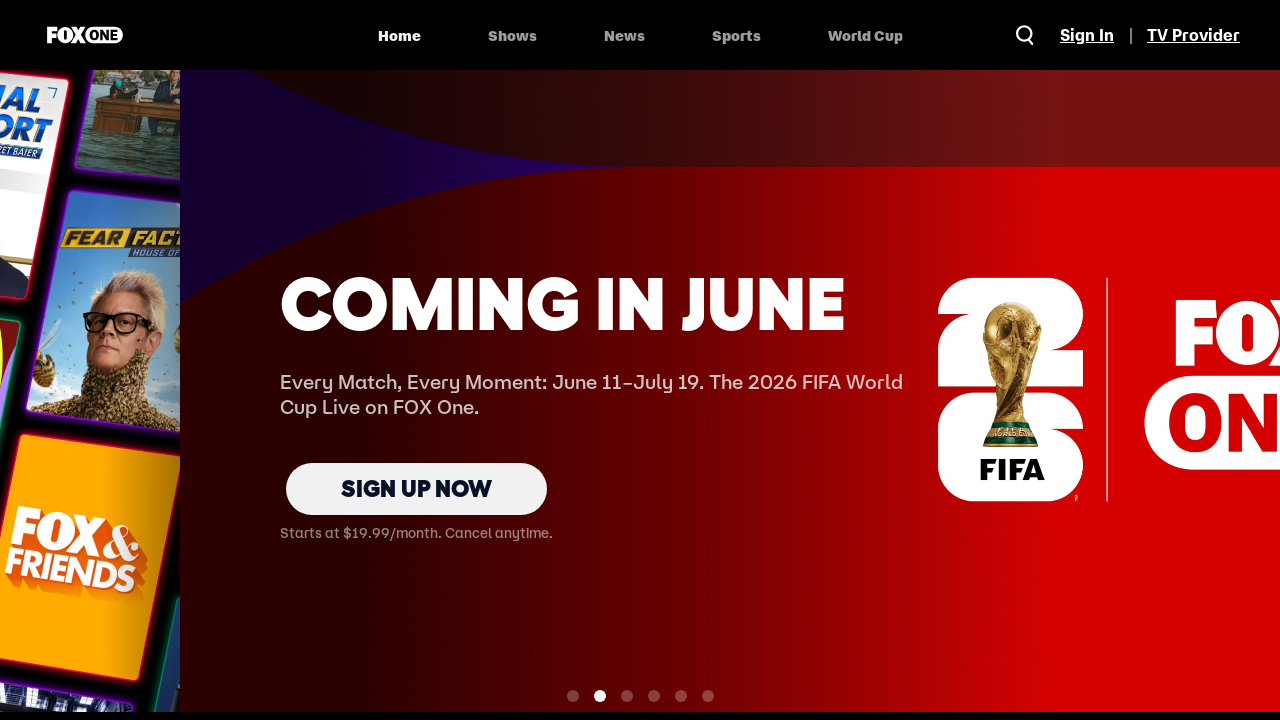

Waited for Fox website homepage to load (DOM content loaded)
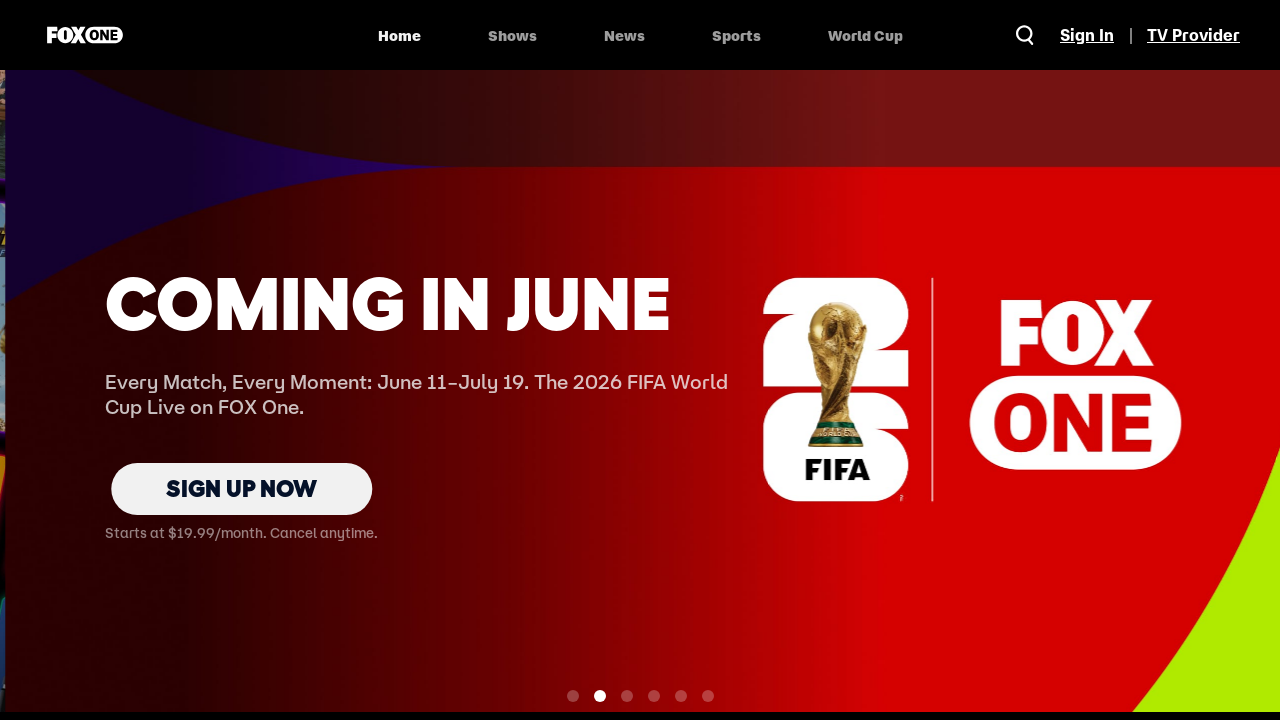

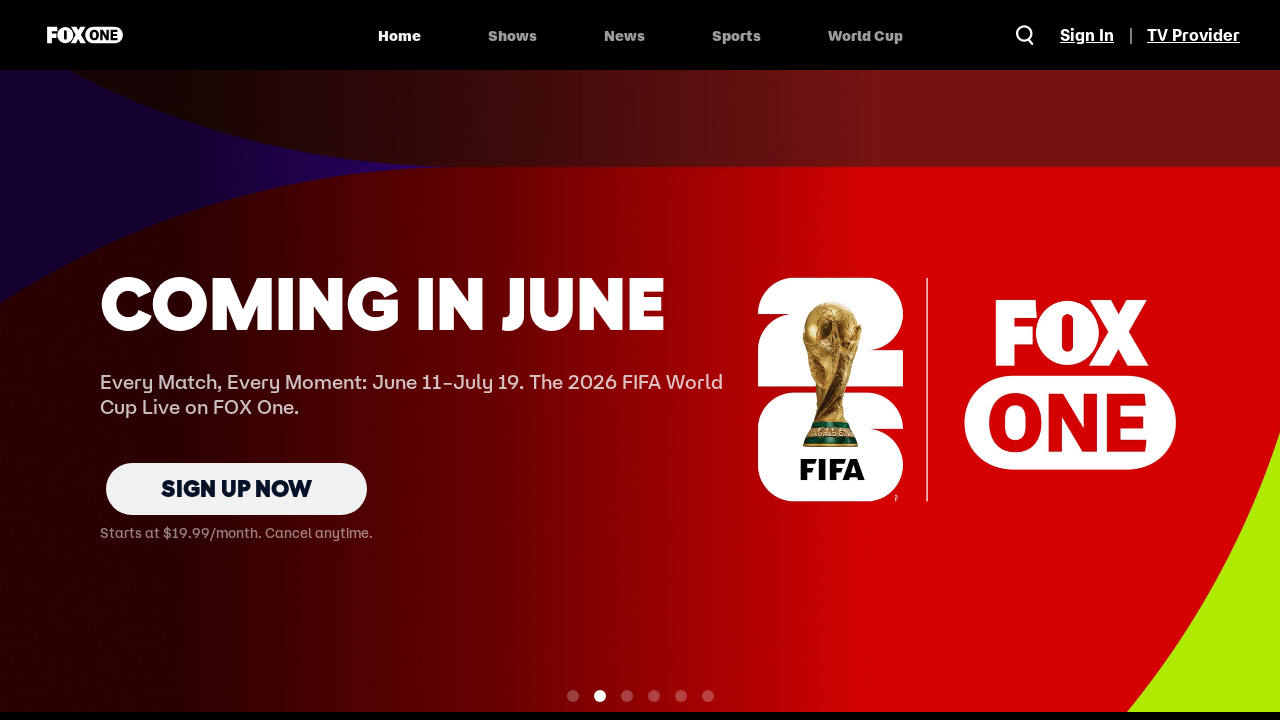